Tests browser window and tab handling functionality on DemoQA. Opens a new tab, verifies content, switches back, then opens a new window, verifies content, and closes it.

Starting URL: https://demoqa.com/

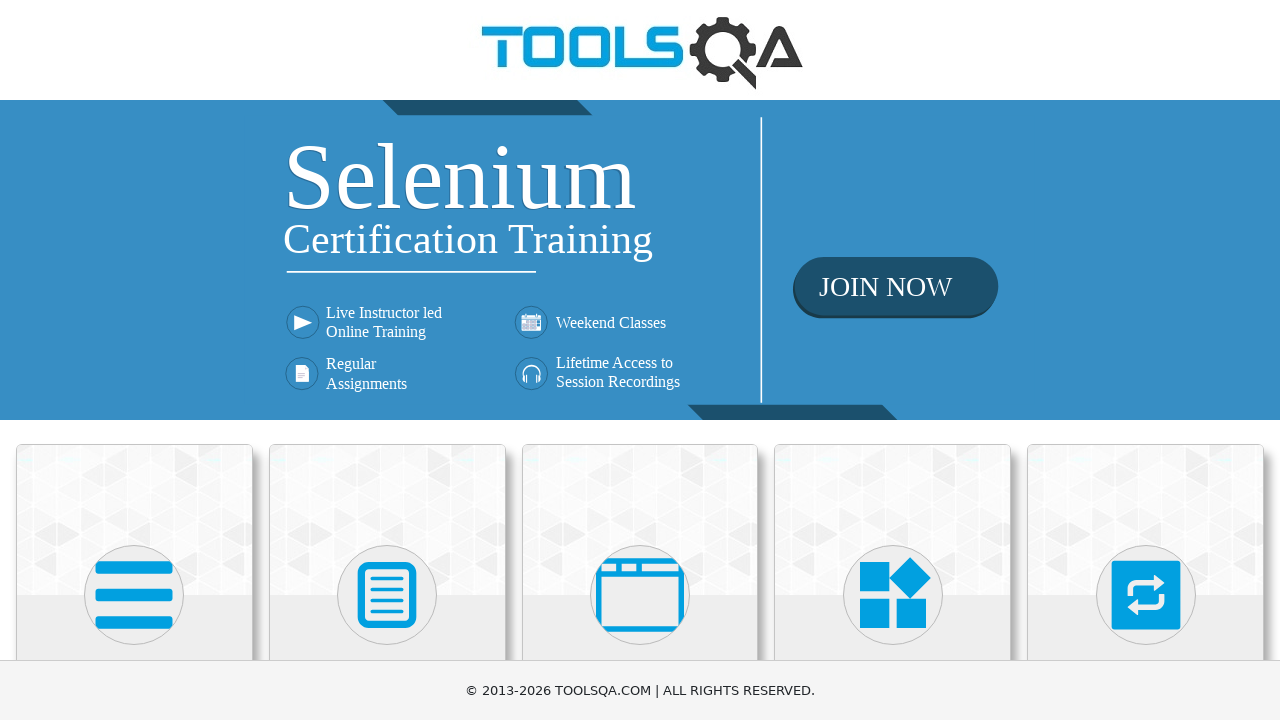

Scrolled to 'Alerts, Frame & Windows' menu card
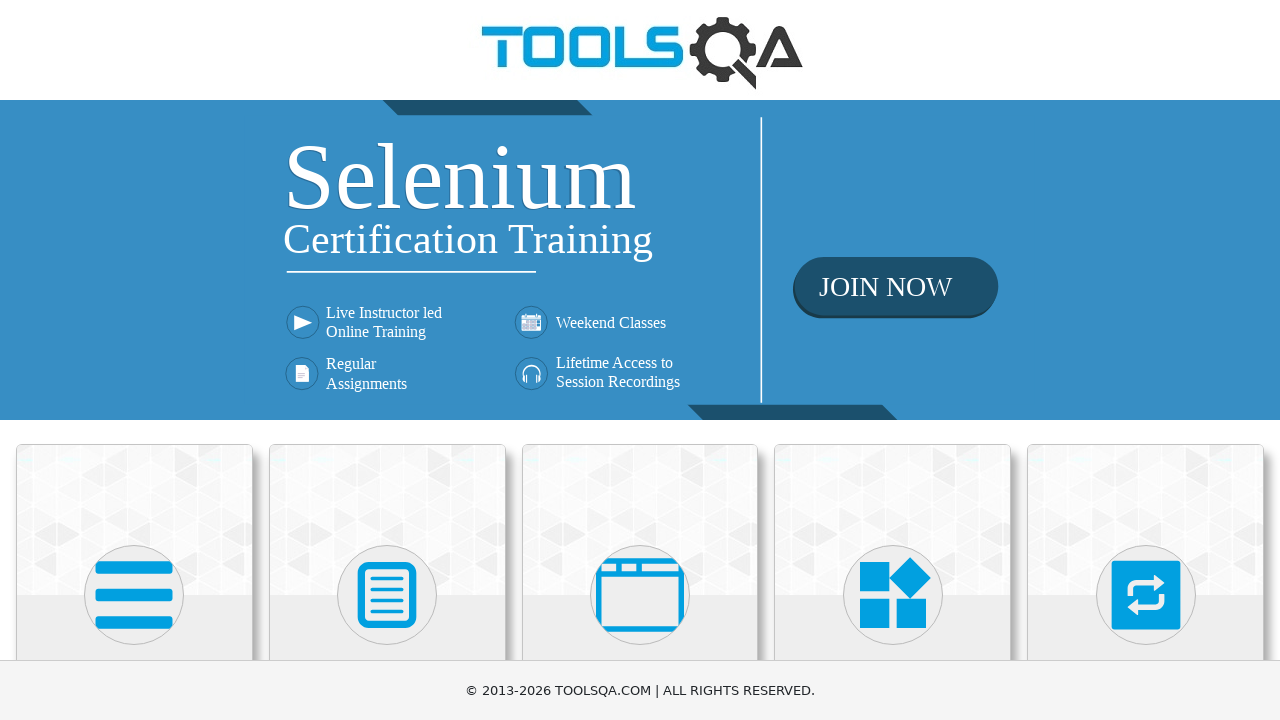

Clicked on 'Alerts, Frame & Windows' menu card at (640, 360) on xpath=//h5[text()='Alerts, Frame & Windows']
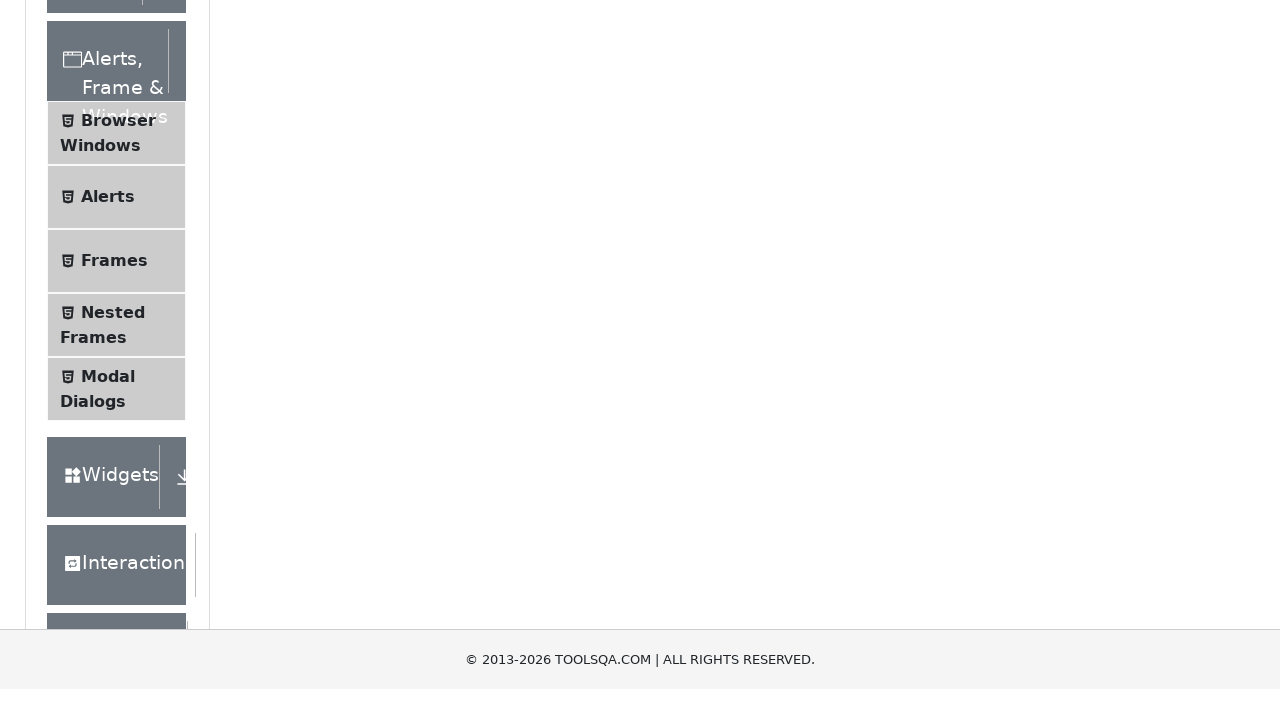

Clicked on 'Browser Windows' submenu at (118, 424) on xpath=//span[text()='Browser Windows']
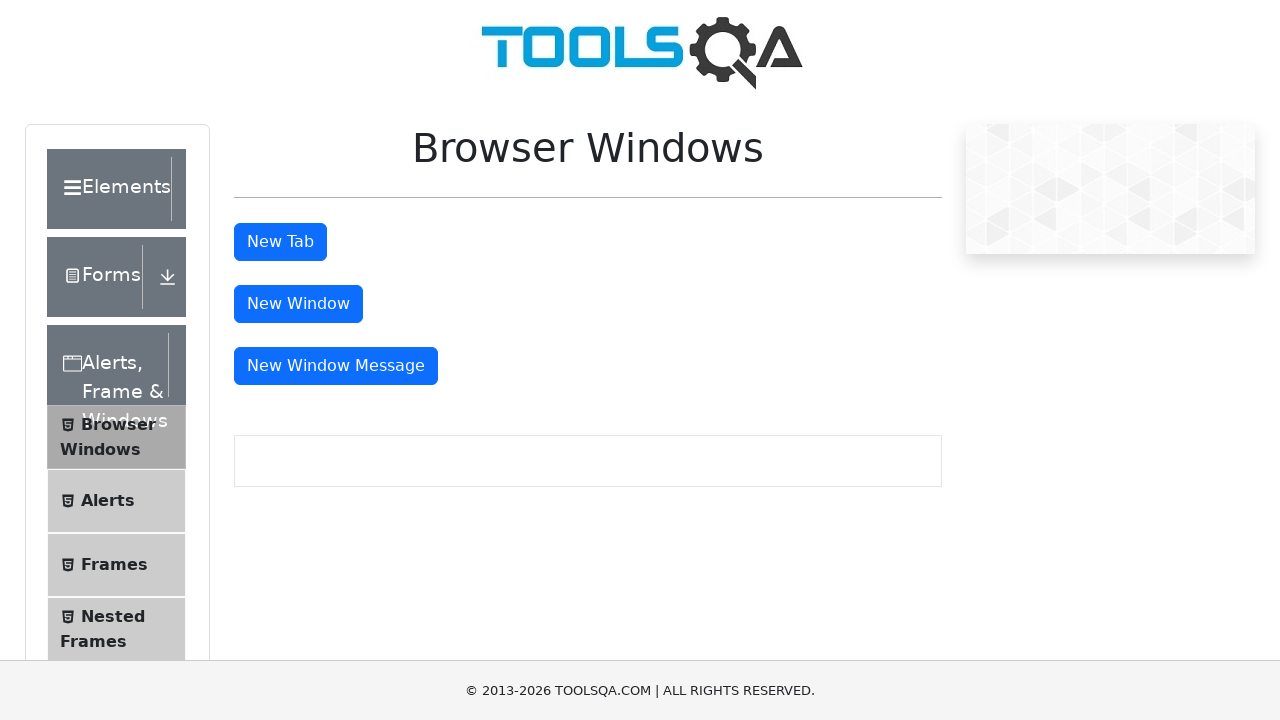

Clicked 'New Tab' button and new tab opened at (280, 242) on #tabButton
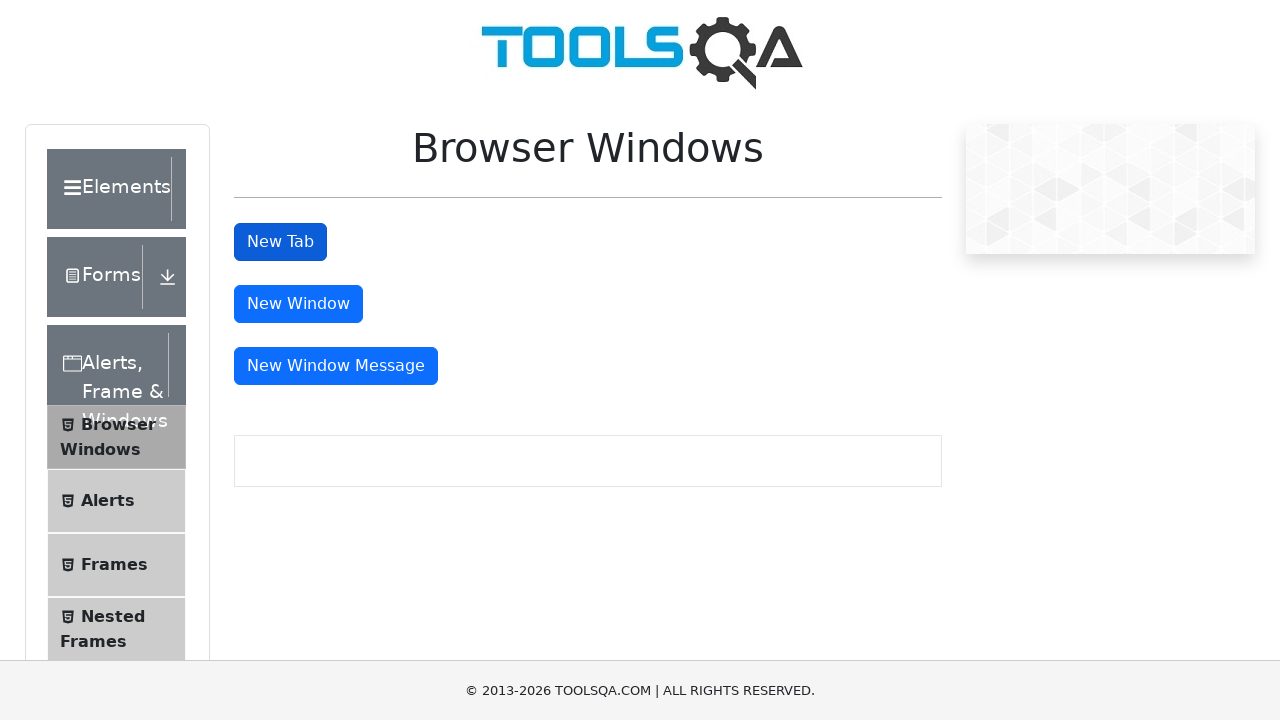

New tab loaded and sample heading element found
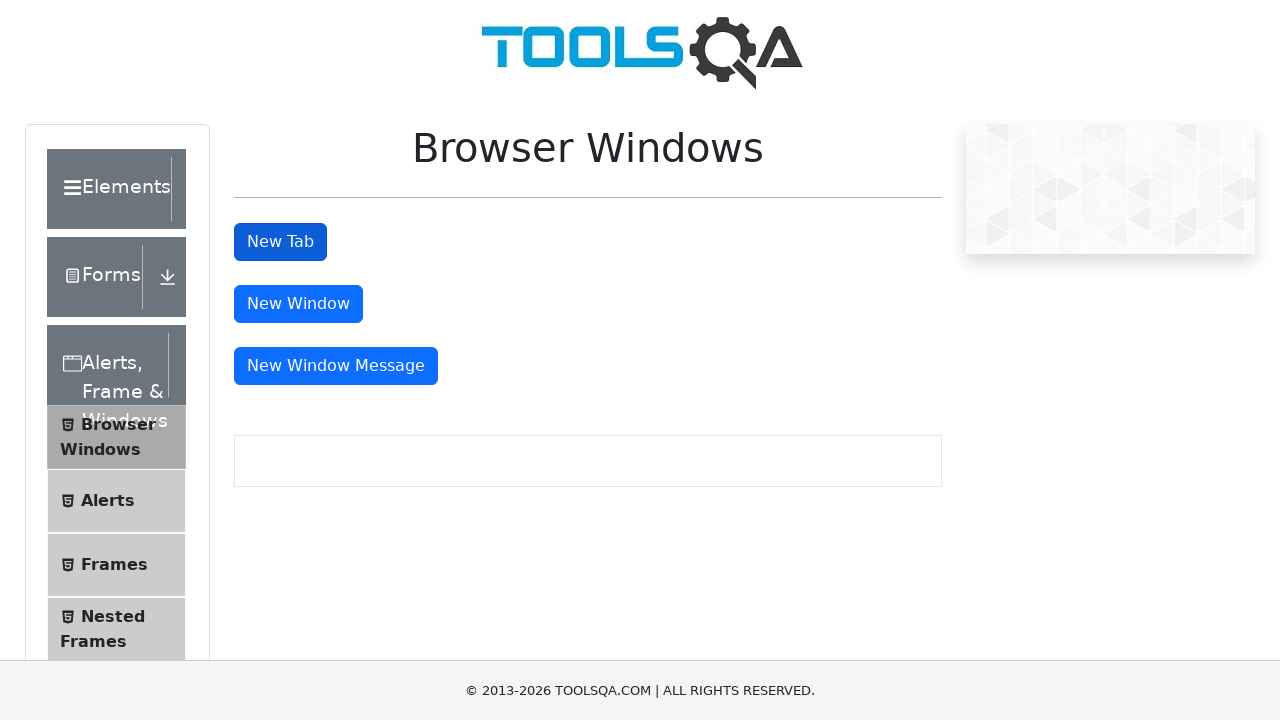

Retrieved text from new tab: 'This is a sample page'
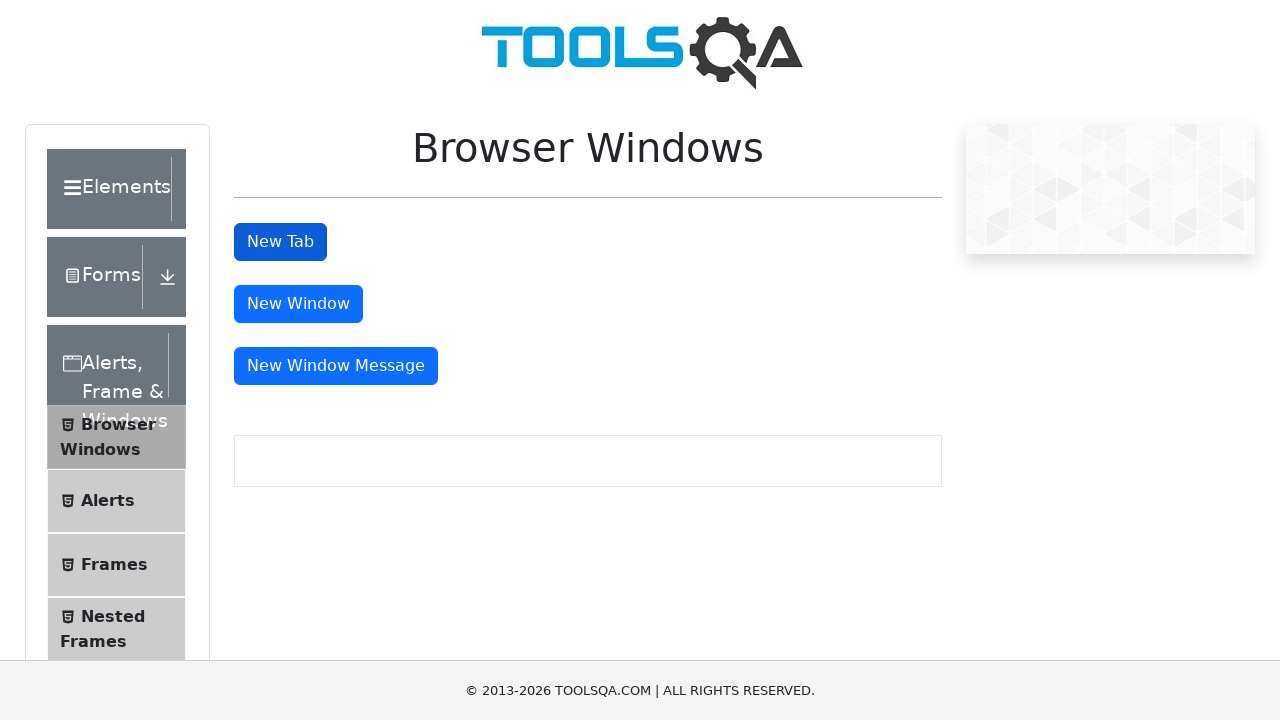

Closed the new tab
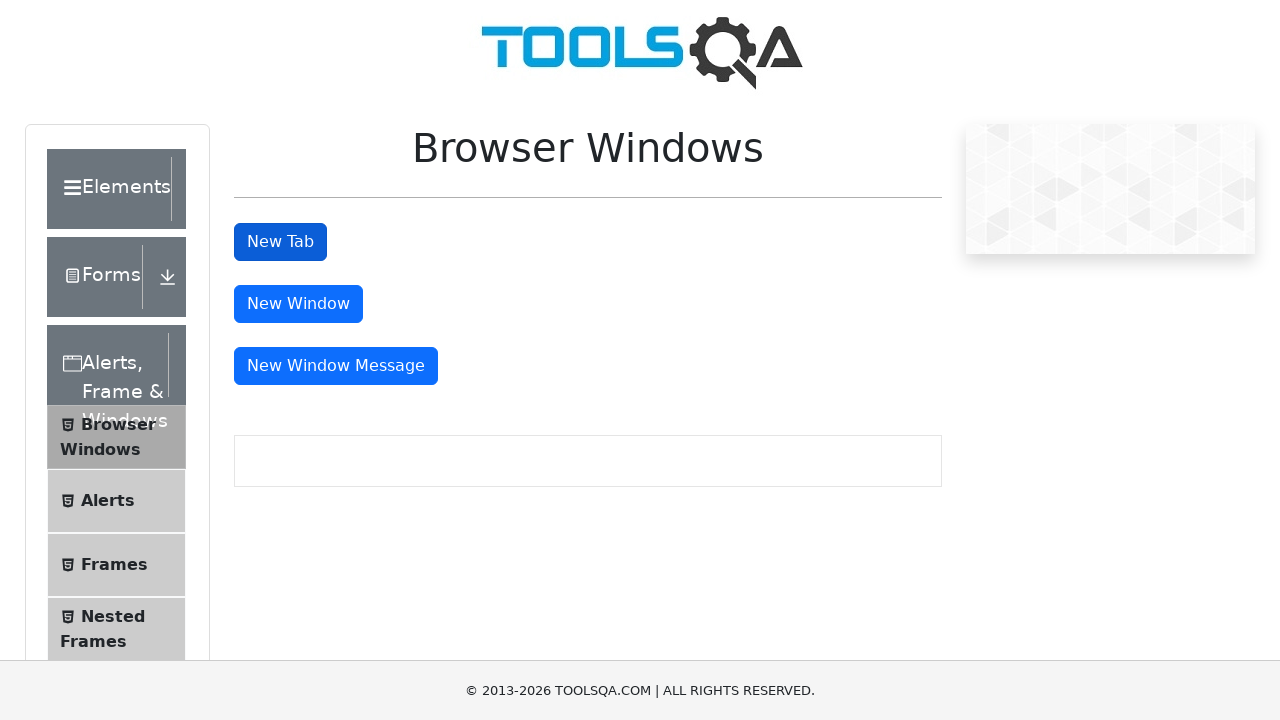

Clicked 'New Window' button and new window opened at (298, 304) on #windowButton
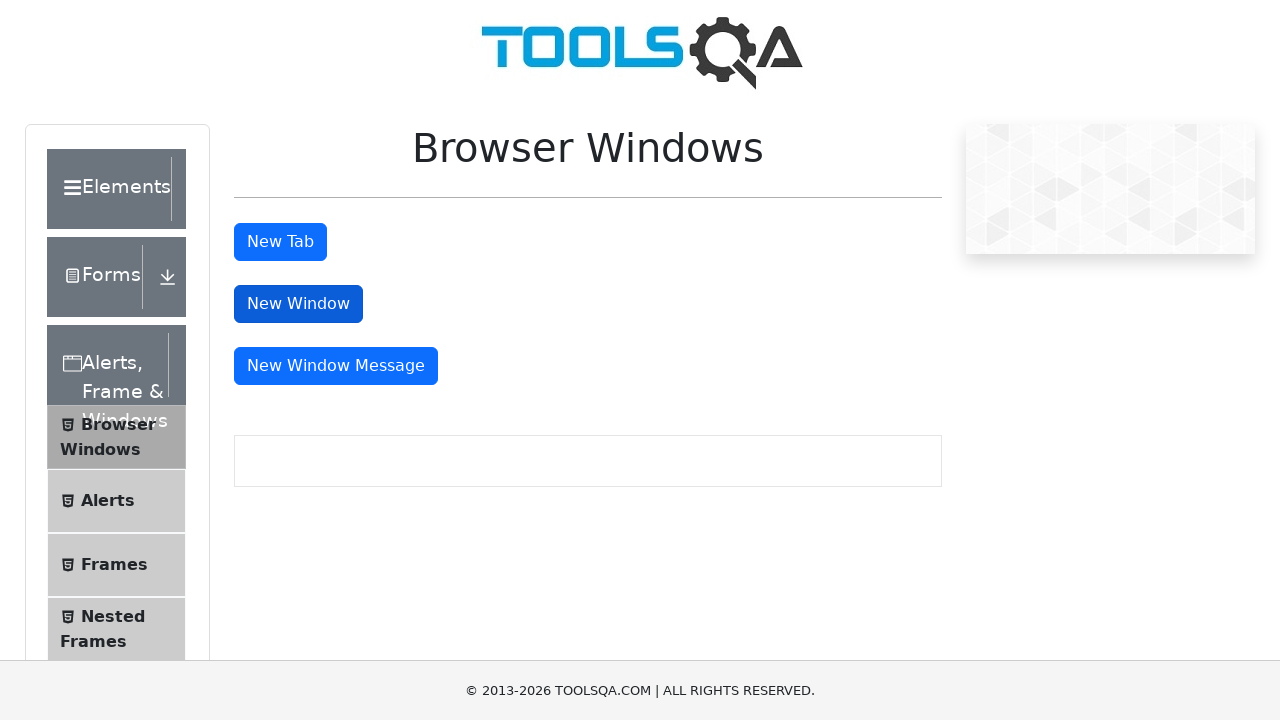

New window loaded and sample heading element found
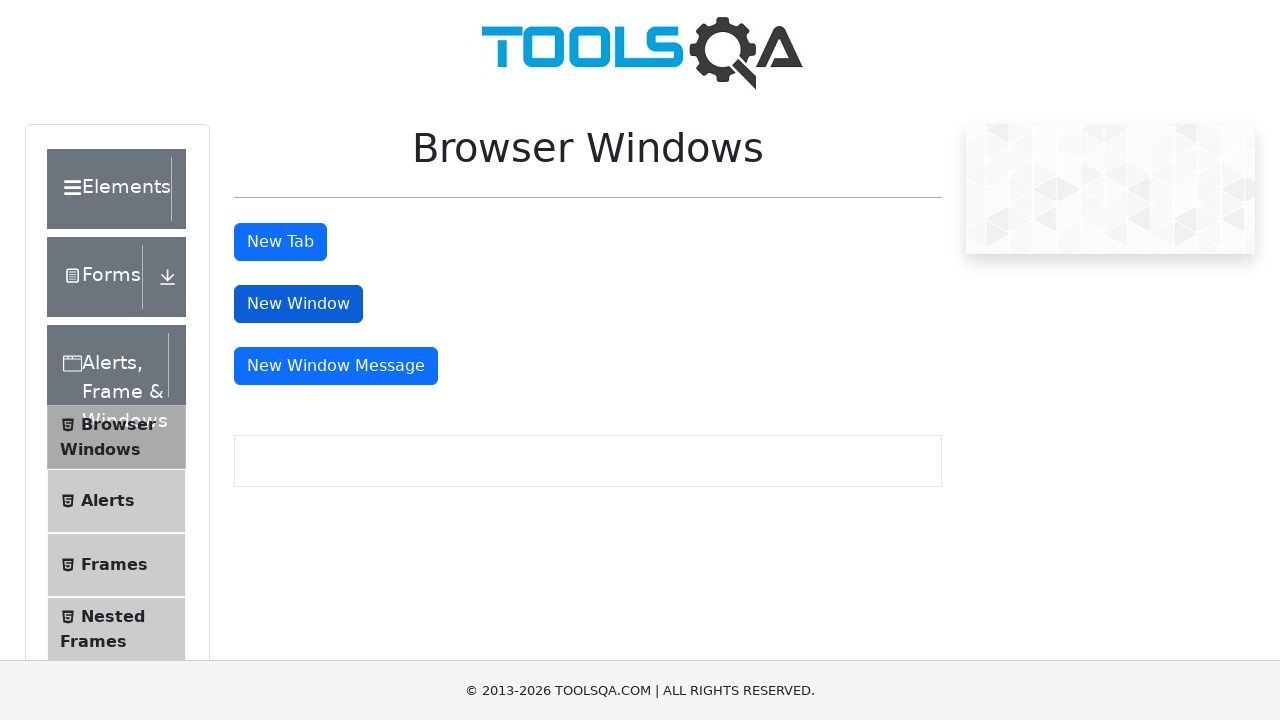

Retrieved text from new window: 'This is a sample page'
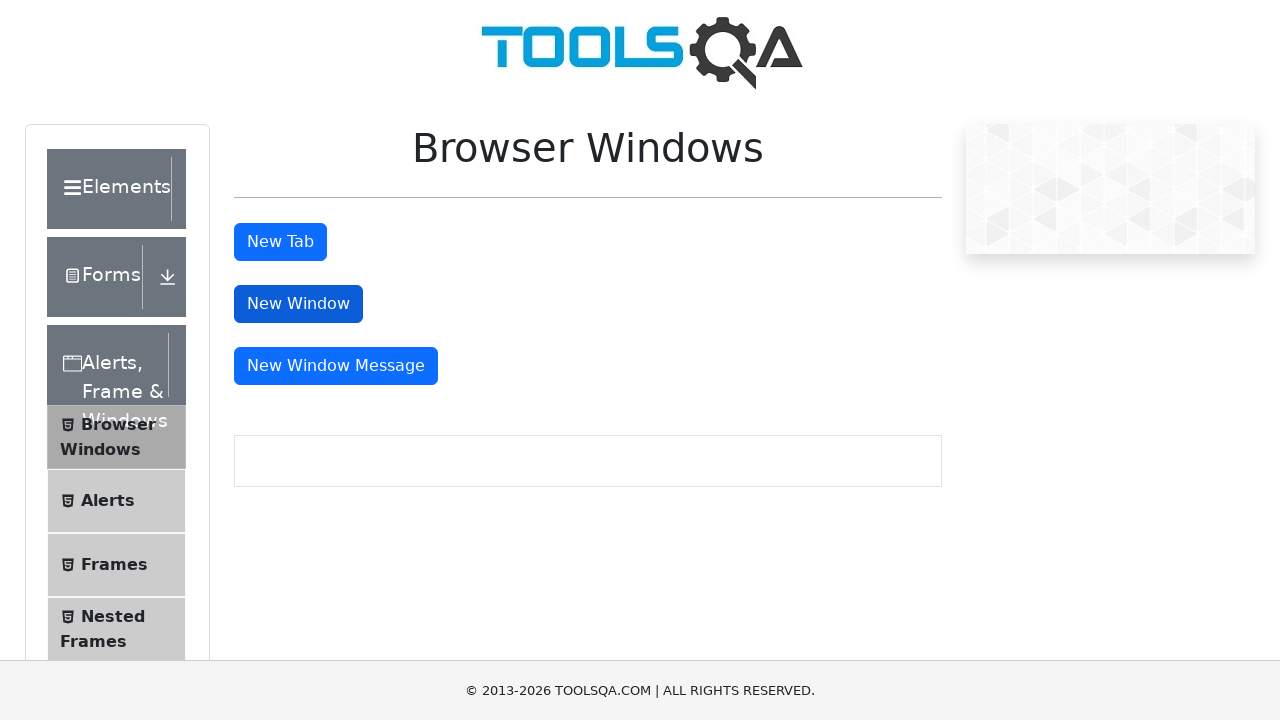

Closed the new window
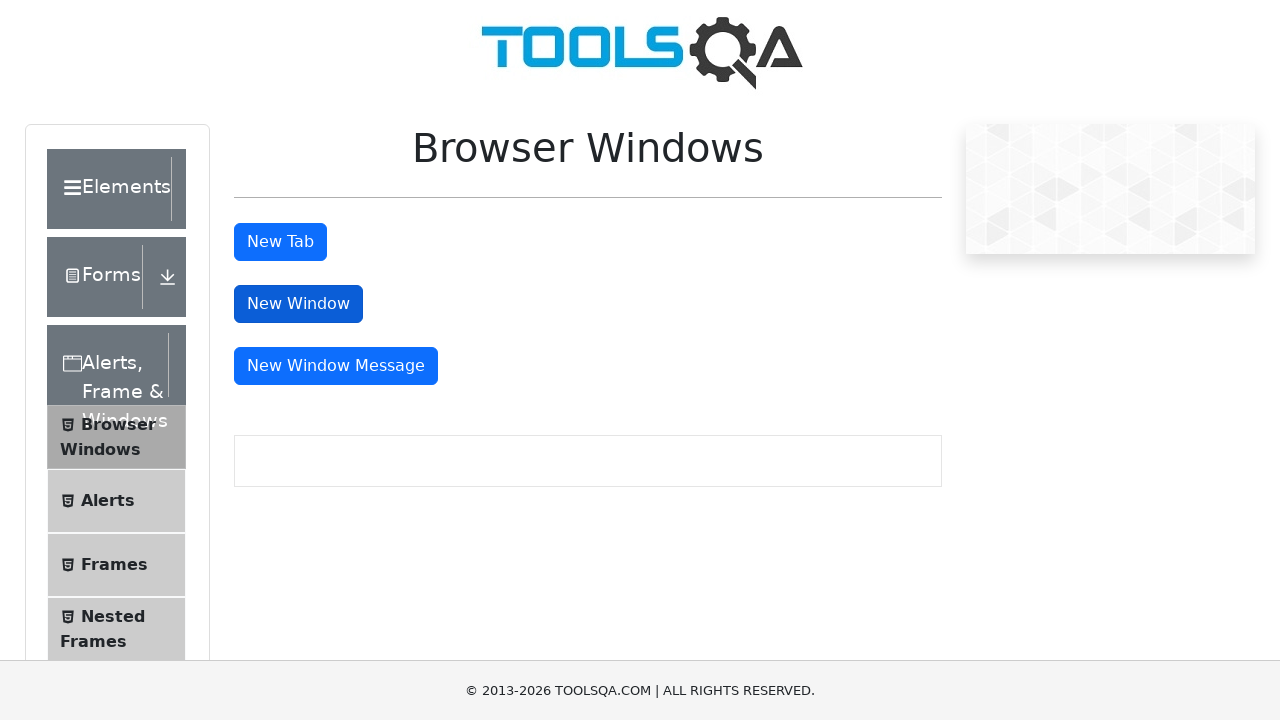

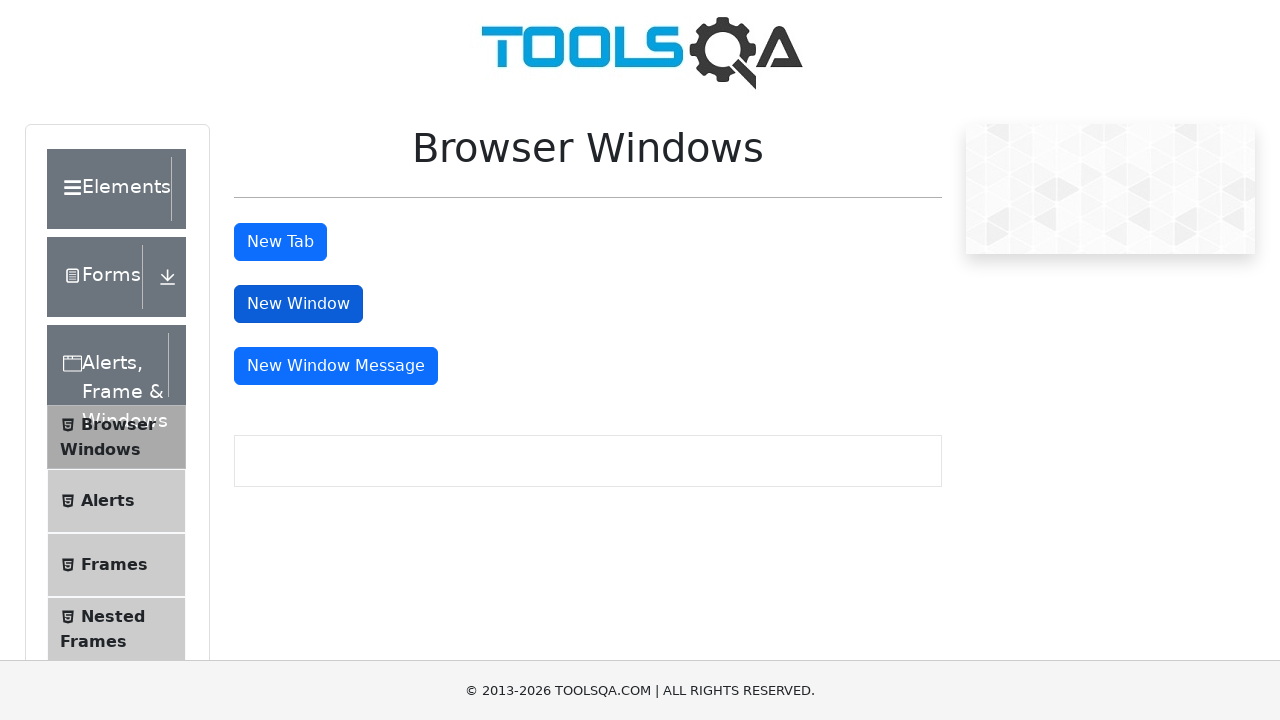